Tests mouse release action by clicking and holding an element, moving to target, then releasing

Starting URL: https://crossbrowsertesting.github.io/drag-and-drop

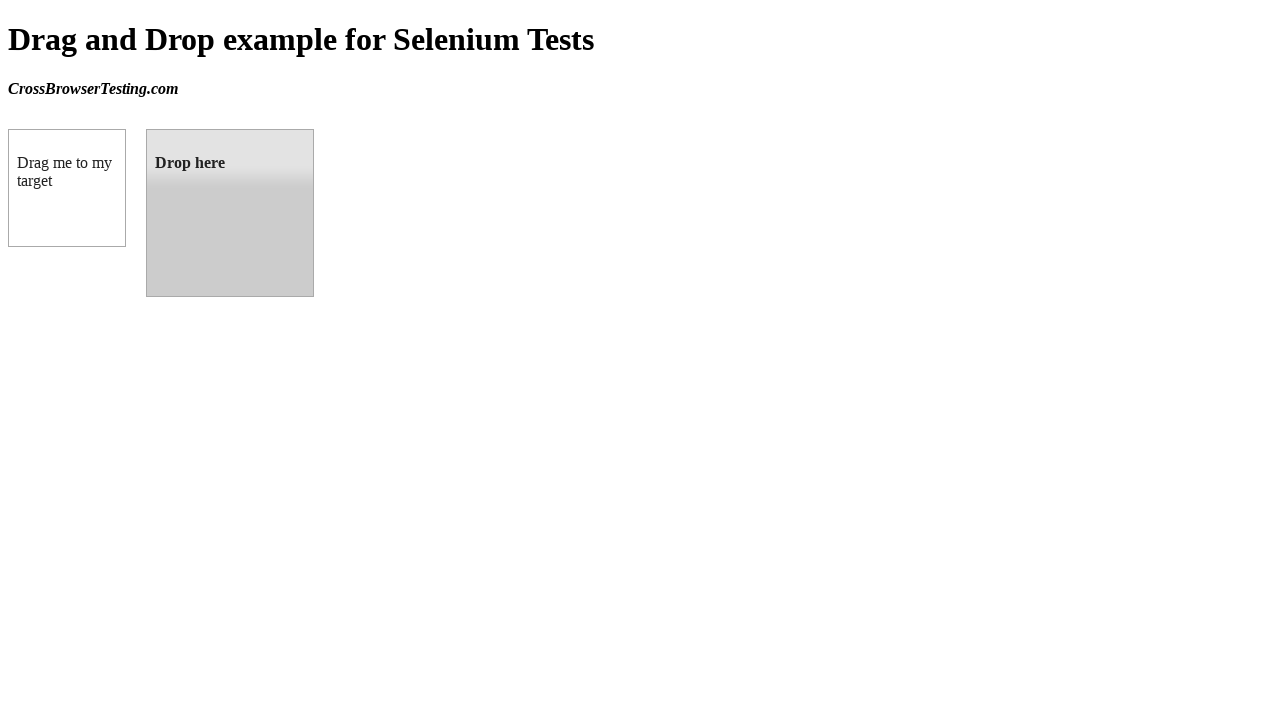

Located draggable element
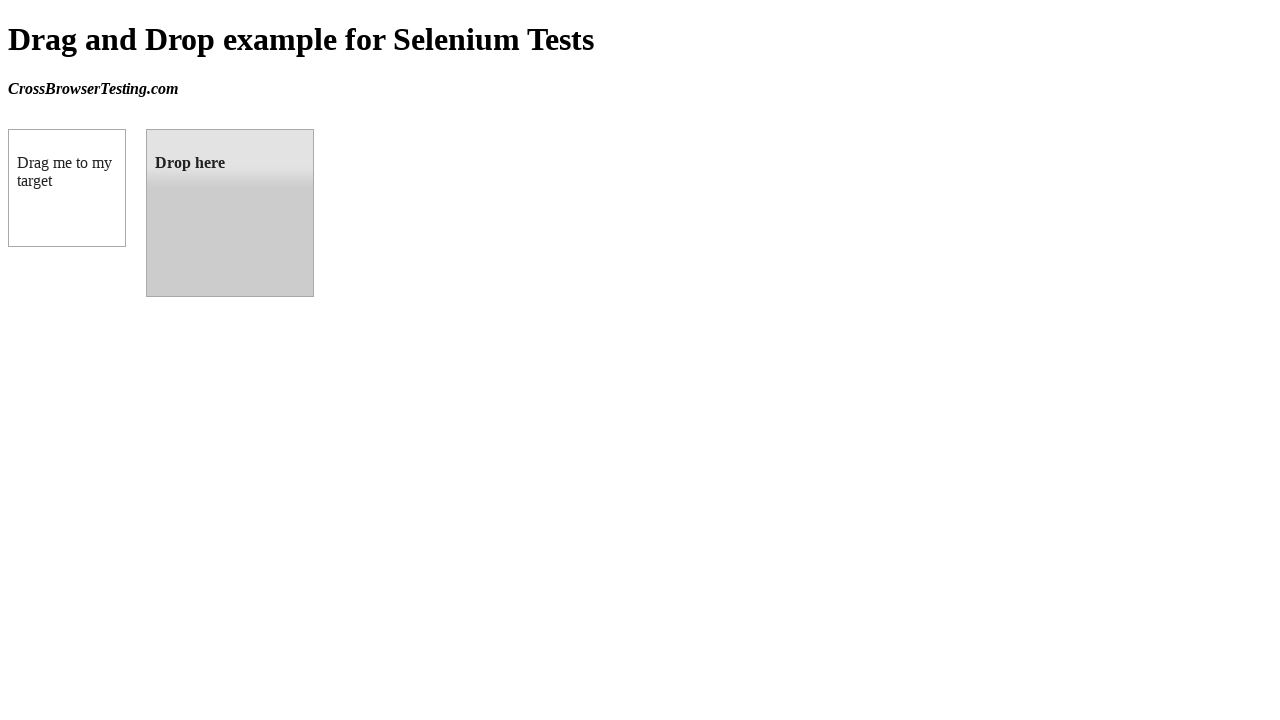

Located droppable element
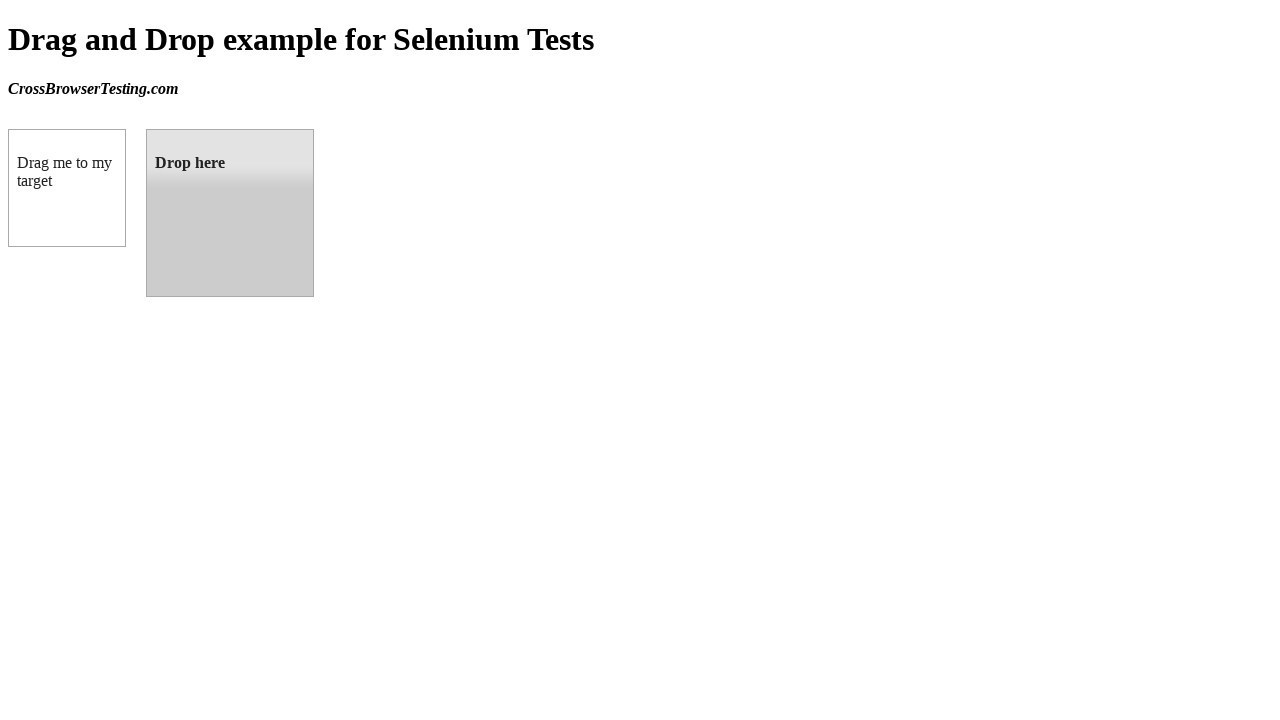

Waited for draggable element to be ready
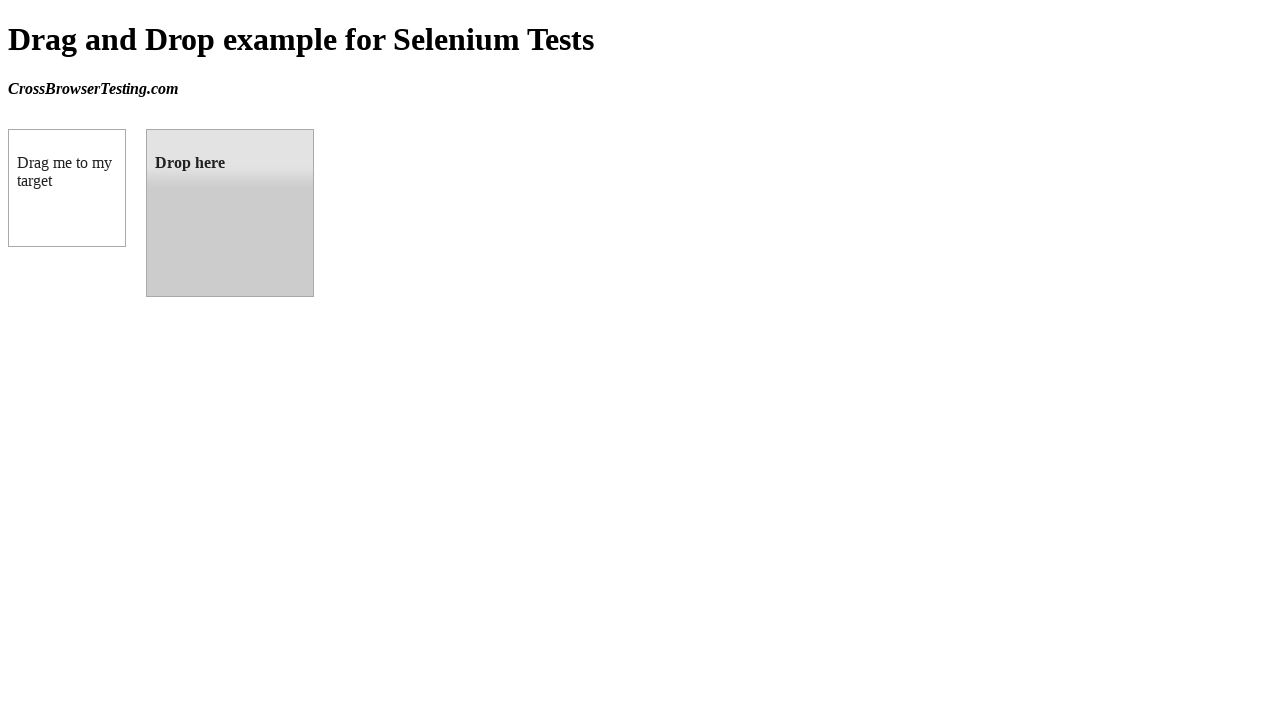

Waited for droppable element to be ready
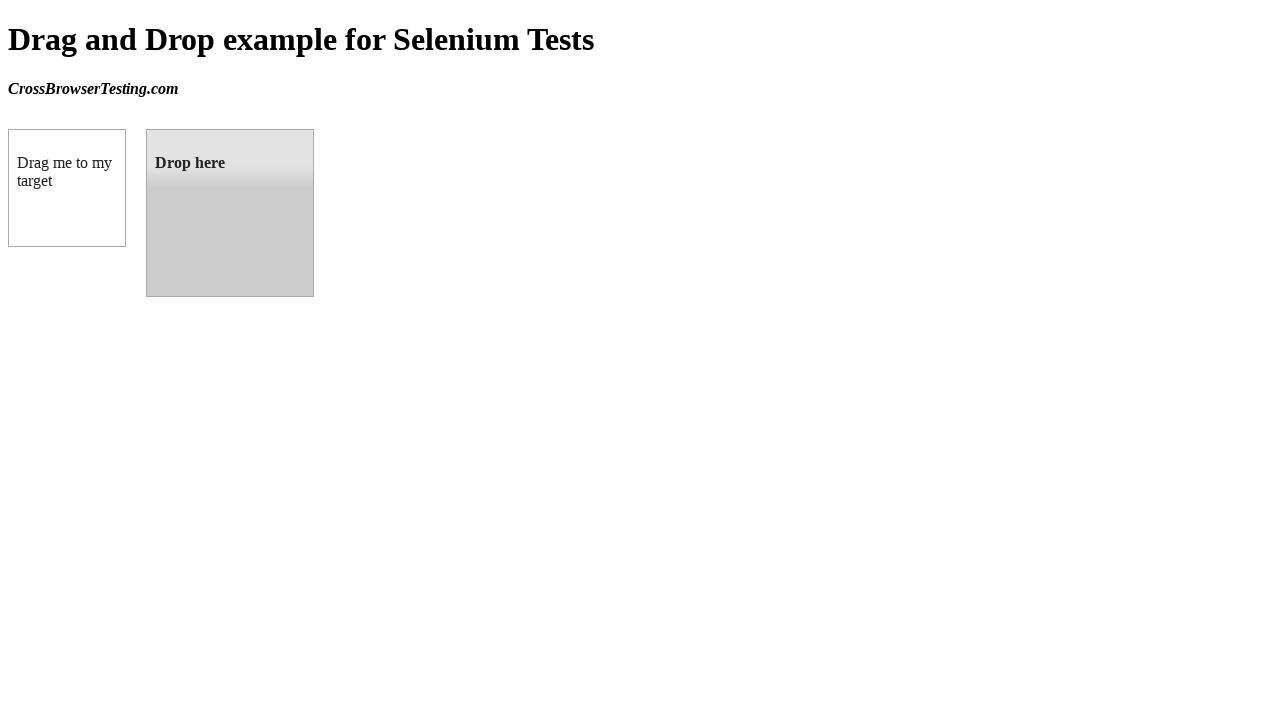

Retrieved bounding box of draggable element
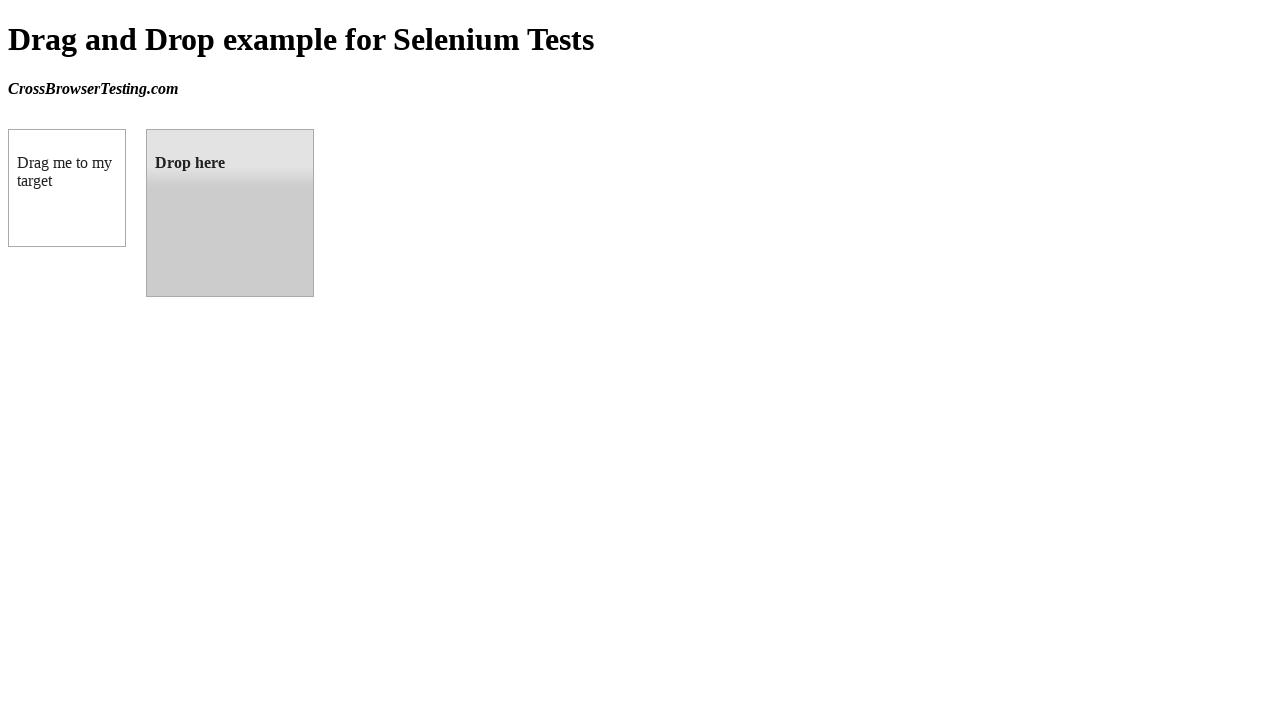

Retrieved bounding box of droppable element
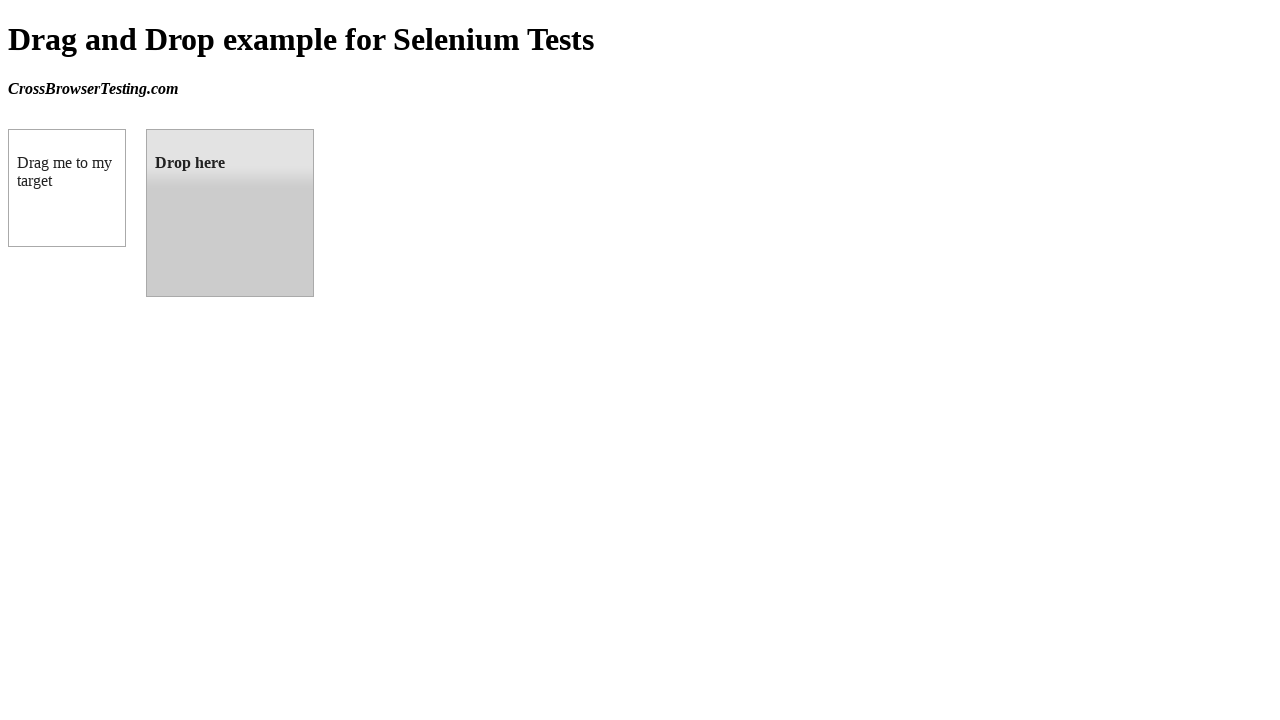

Moved mouse to center of draggable element at (67, 188)
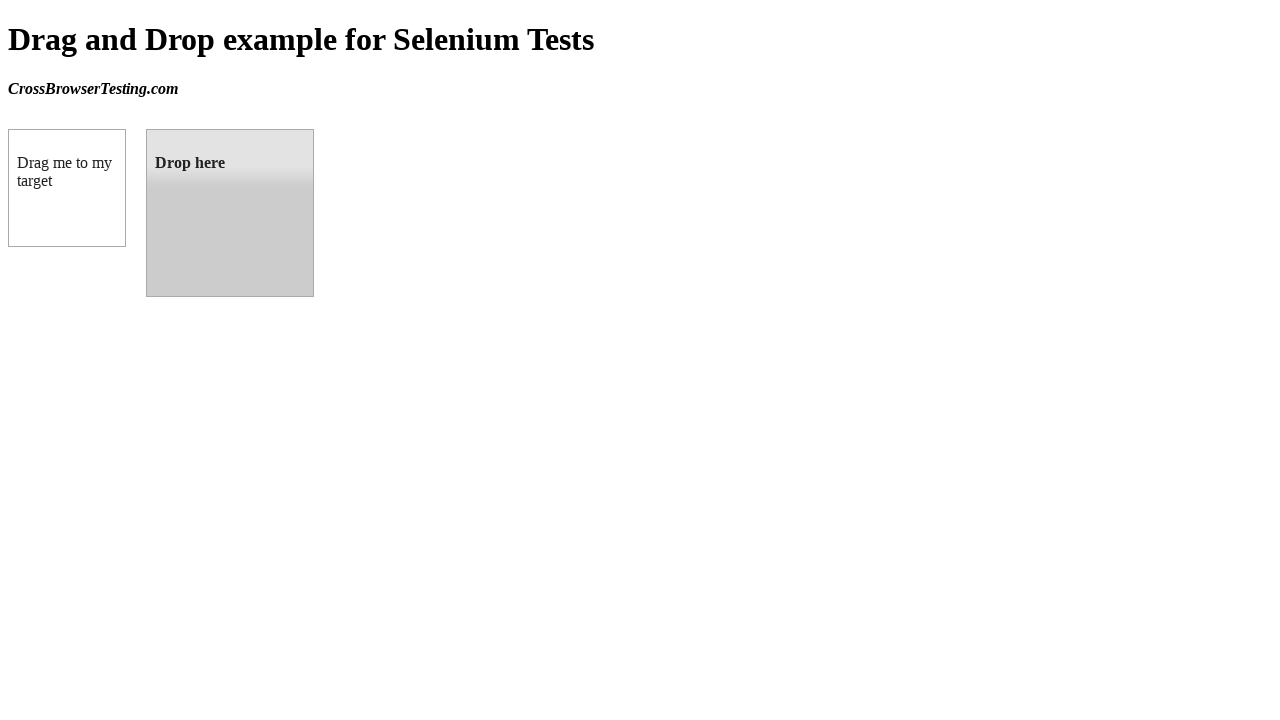

Pressed and held mouse button down on draggable element at (67, 188)
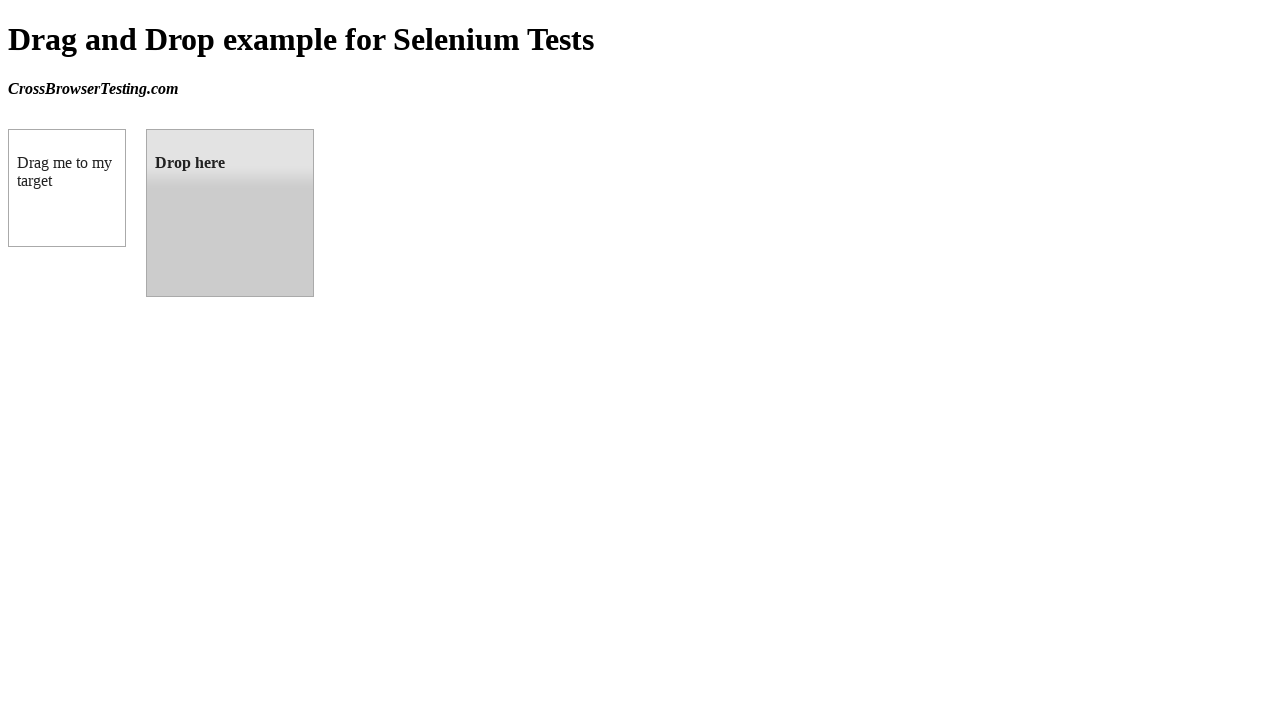

Dragged element to center of droppable target at (230, 213)
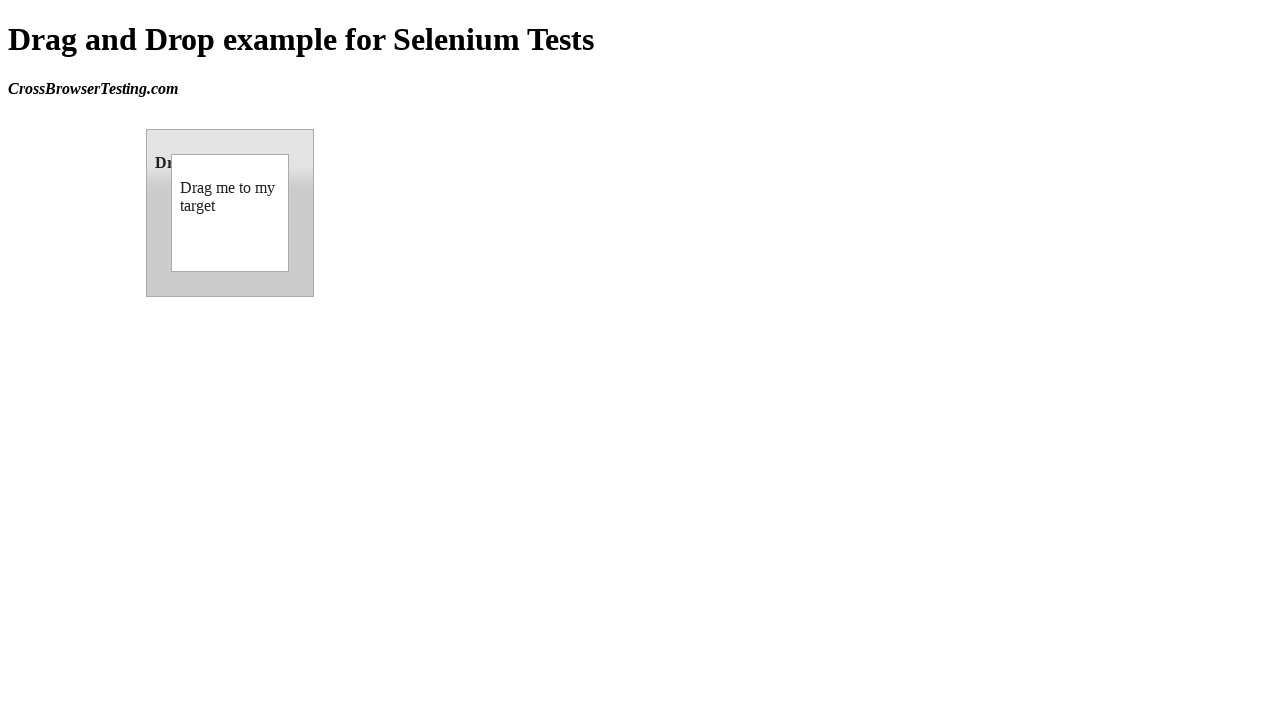

Released mouse button to complete drag and drop at (230, 213)
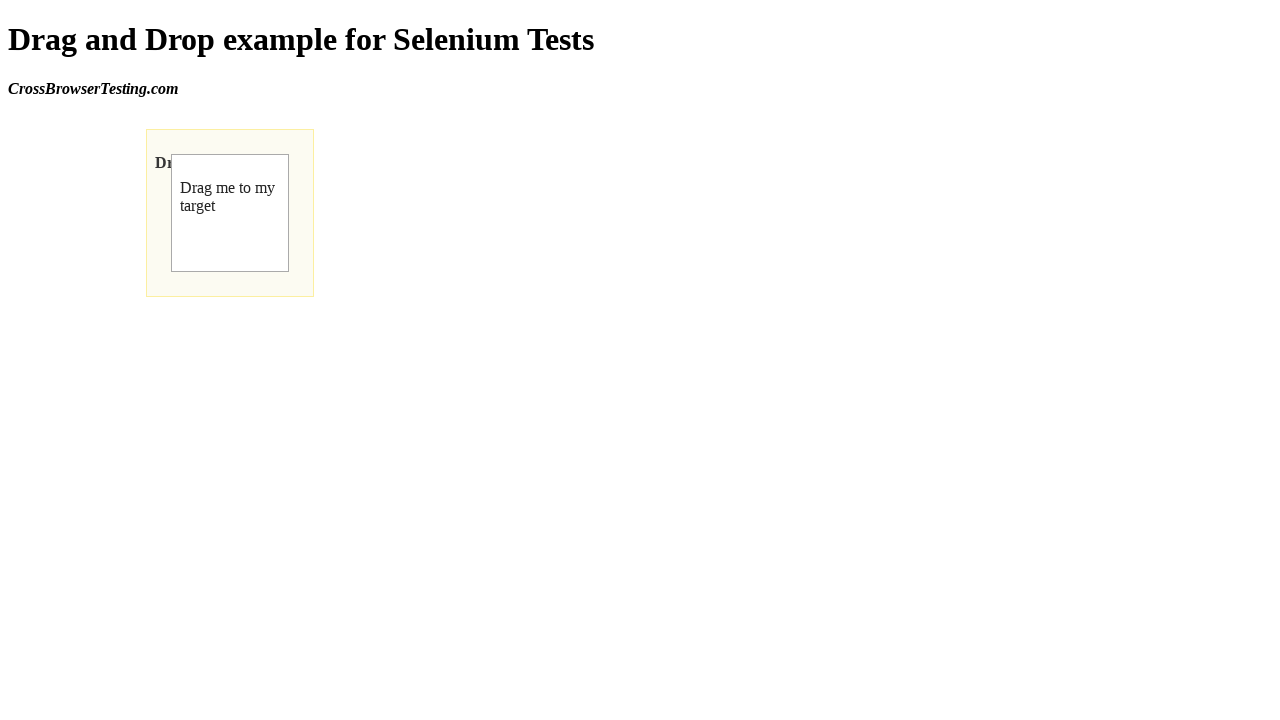

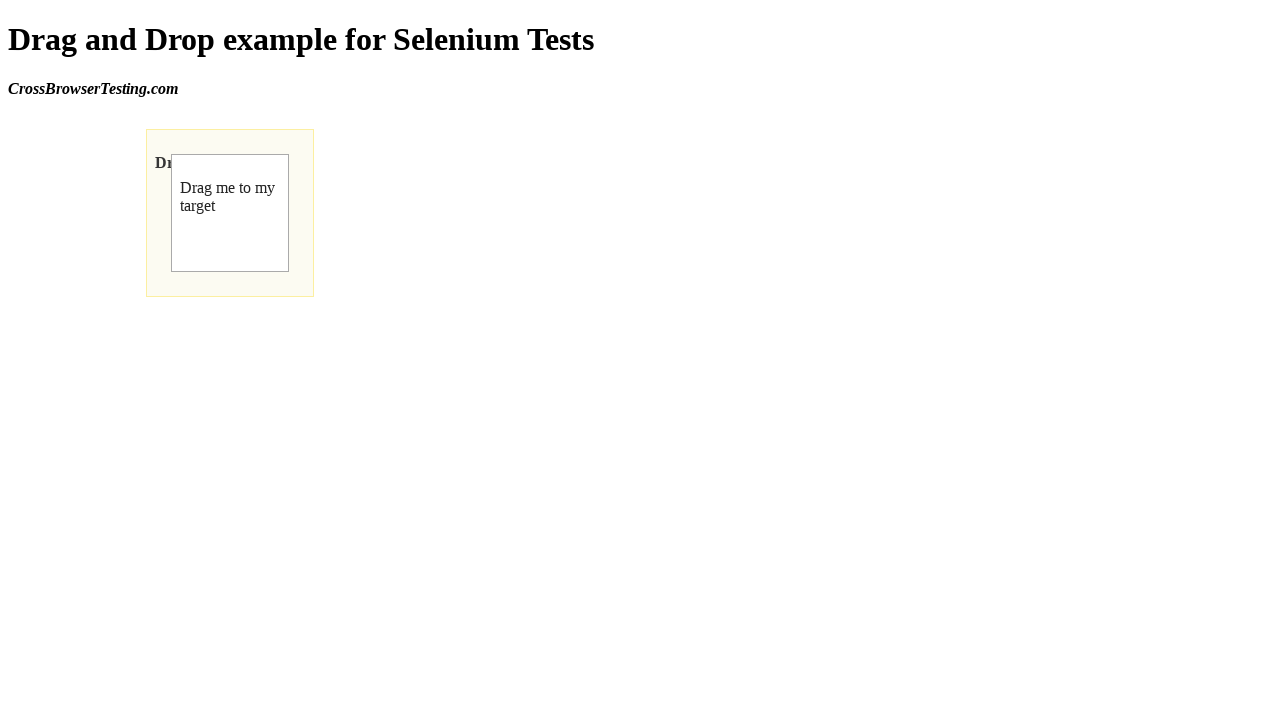